Tests hover functionality by moving the mouse over an image element and verifying that a "View profile" link becomes visible after the hover action.

Starting URL: http://practice.cydeo.com/hovers

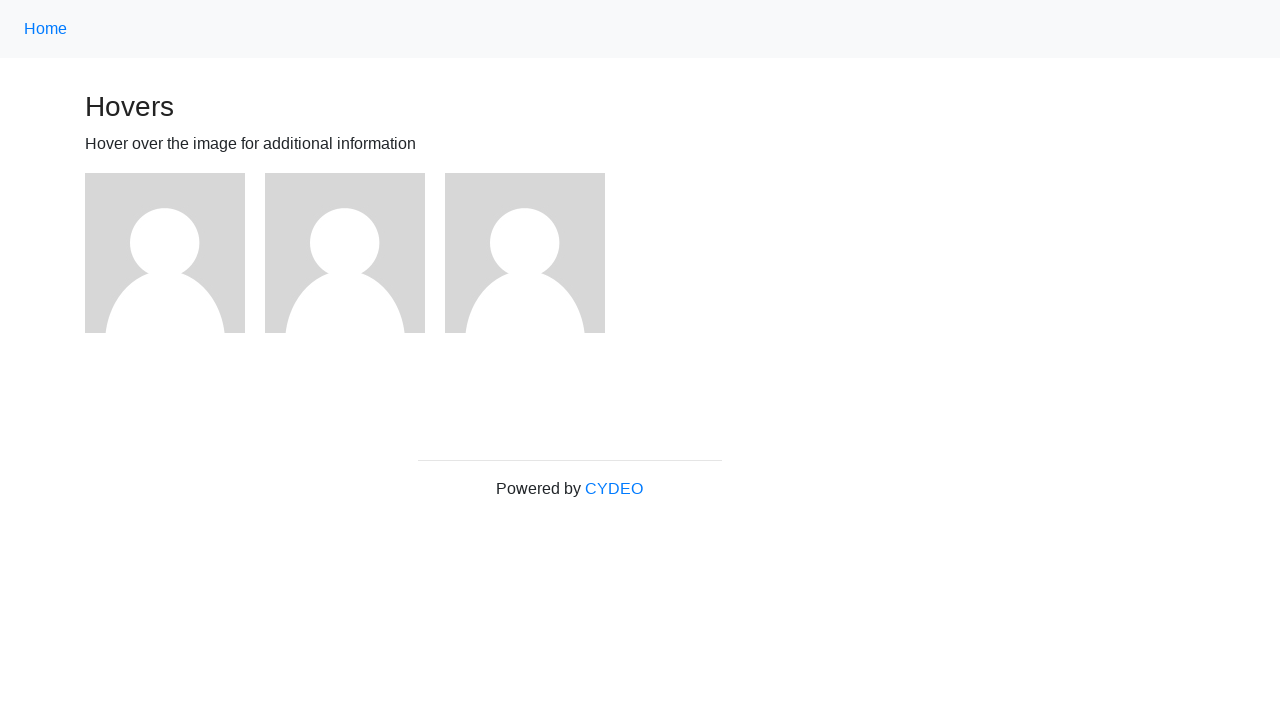

Hovered over the first image element at (165, 253) on img
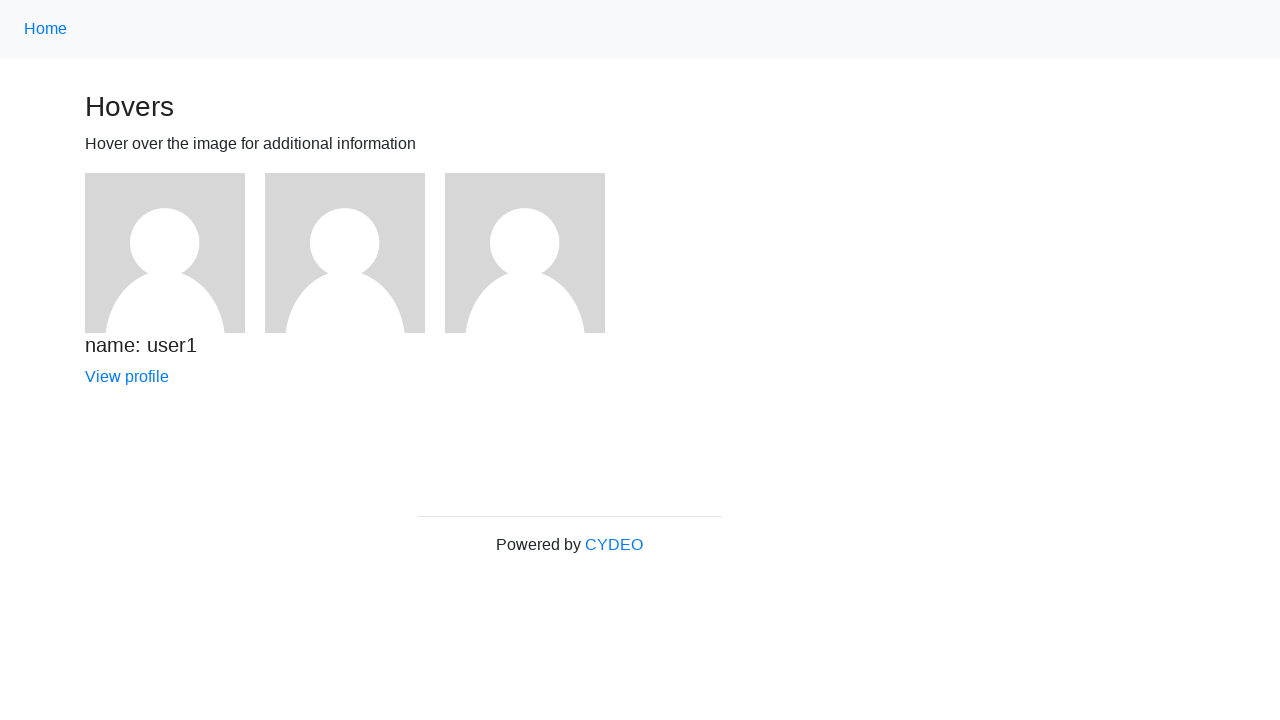

Waited for 'View profile' link to become visible
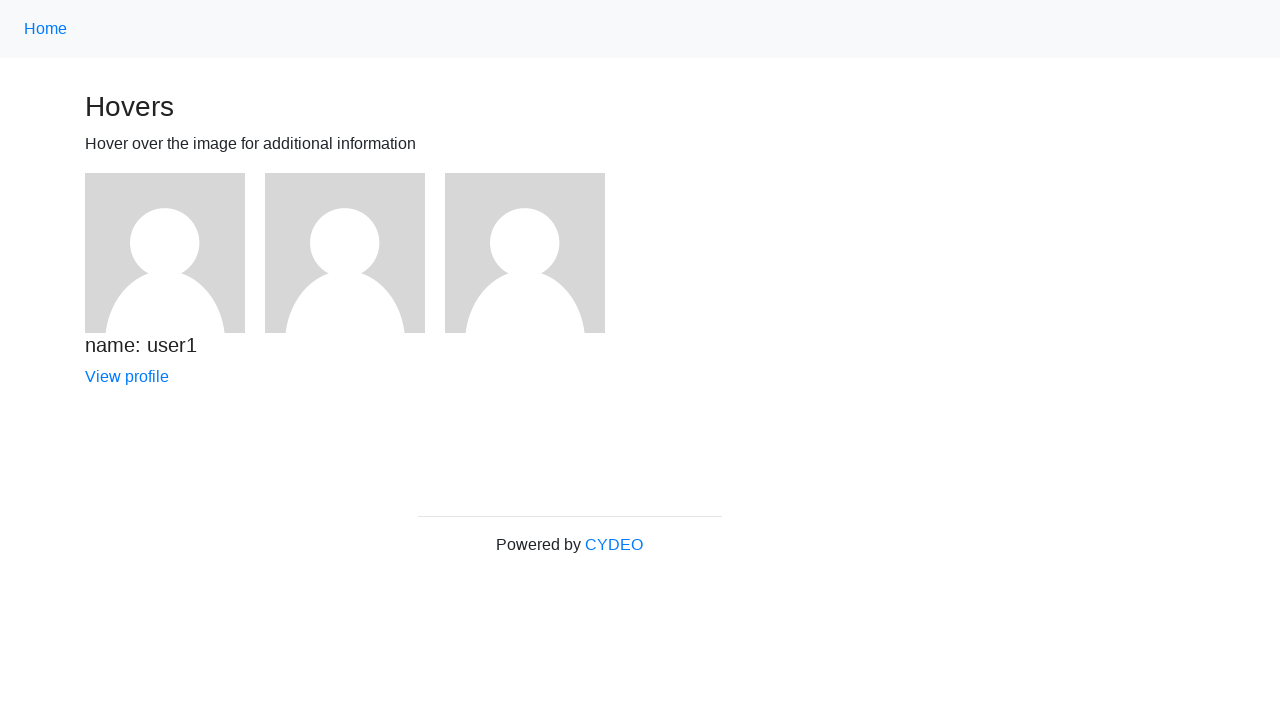

Located the 'View profile' link element
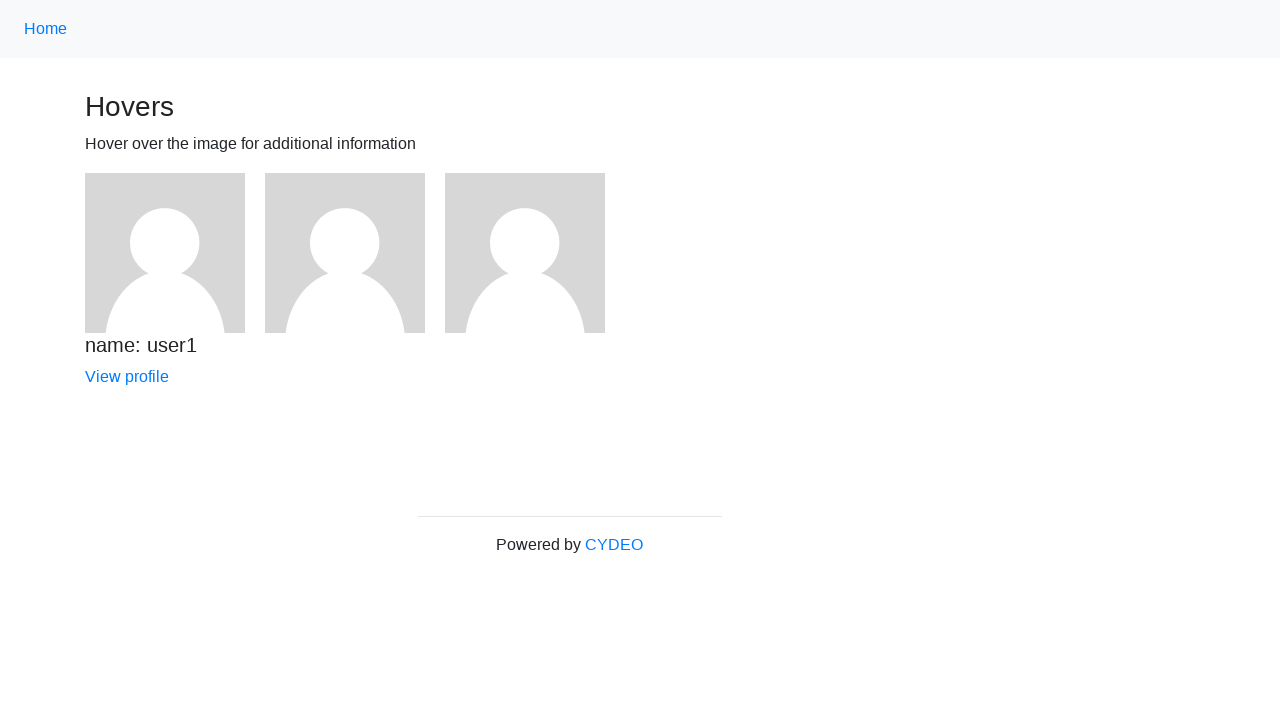

Verified that the 'View profile' link is visible
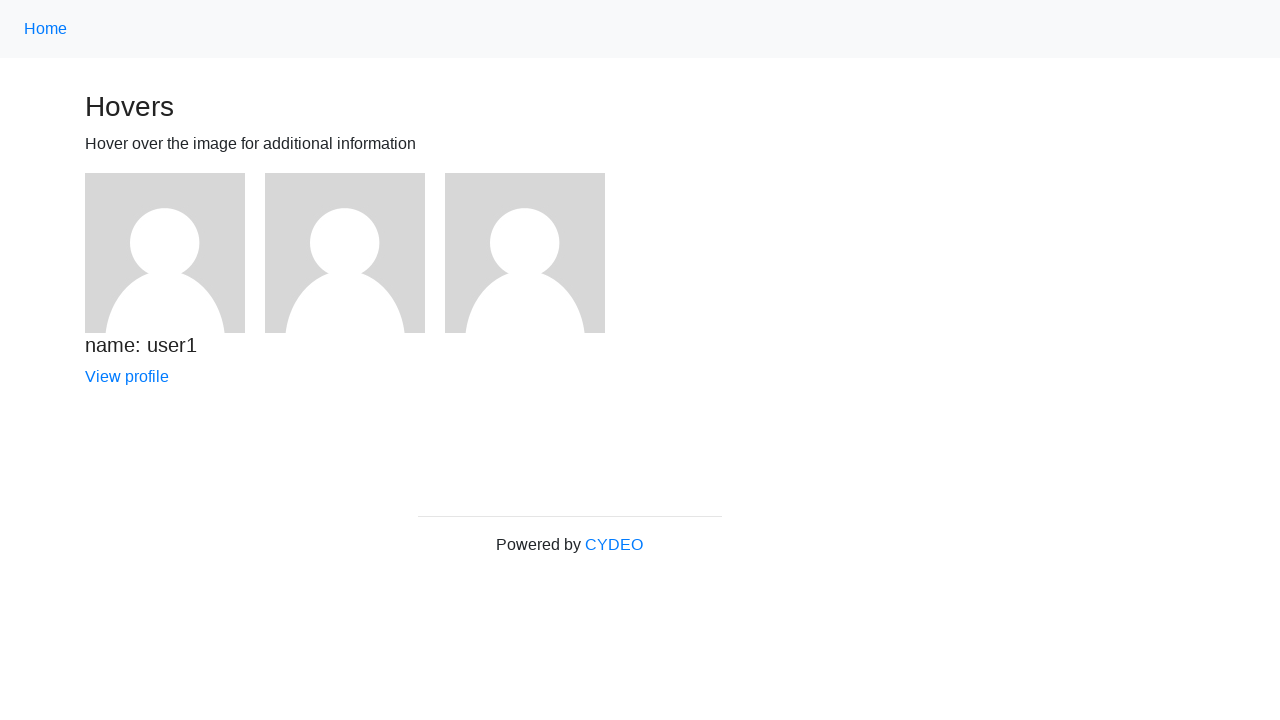

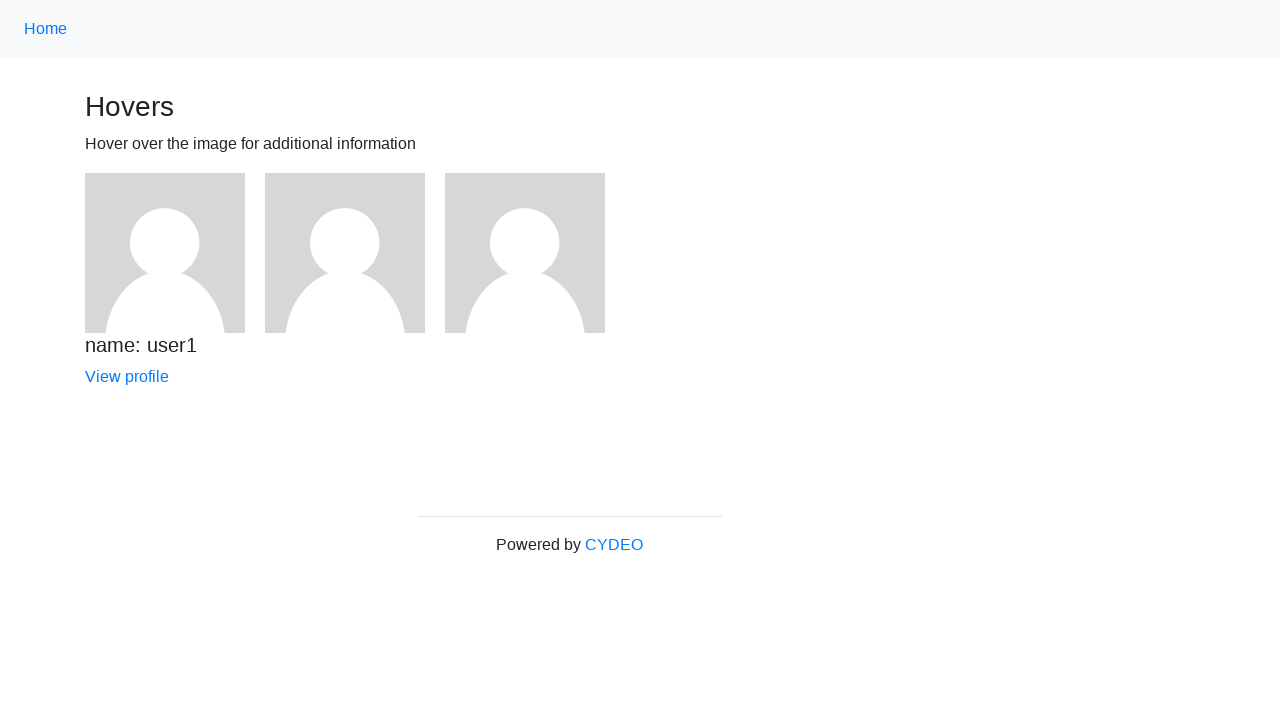